Tests the functionality of PREV and NEXT navigation buttons to ensure they update the image and value

Starting URL: https://github-pages.senecapolytechnic.ca/see600/Assignments/Assignment4/Webpage/RealEstatePredictor.html

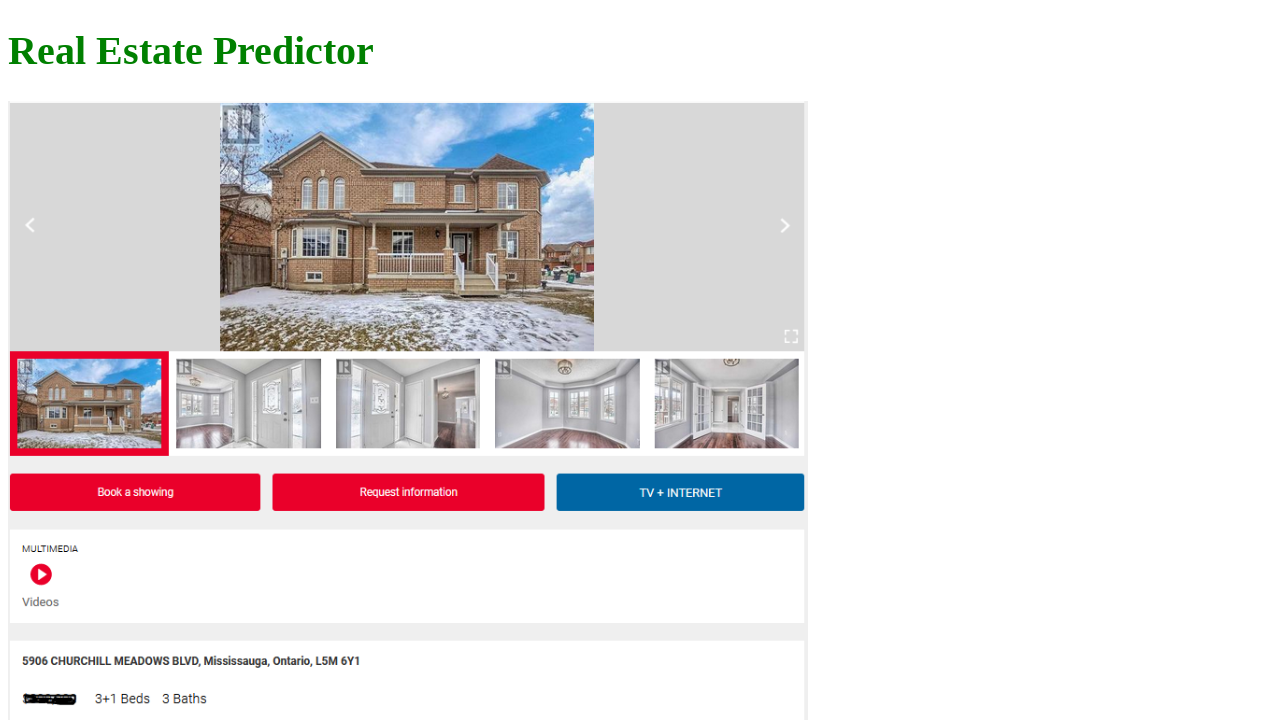

Retrieved initial image source from #picture element
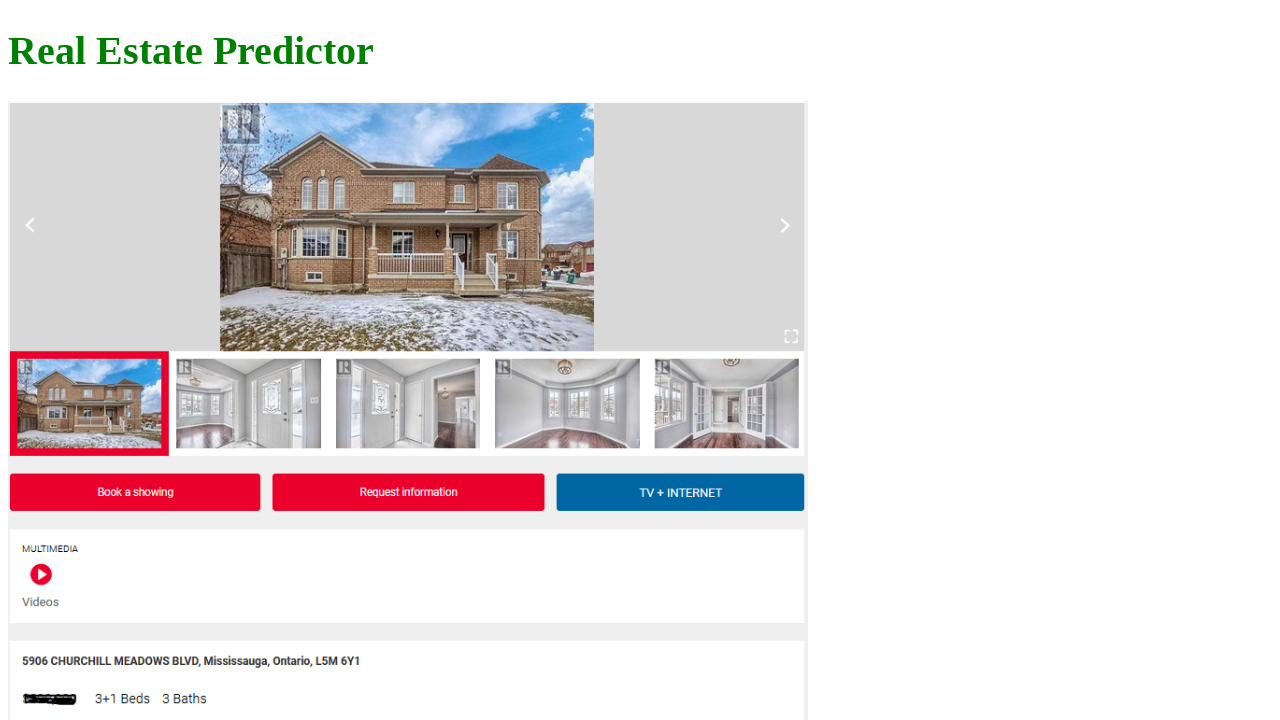

Retrieved initial value from #value element
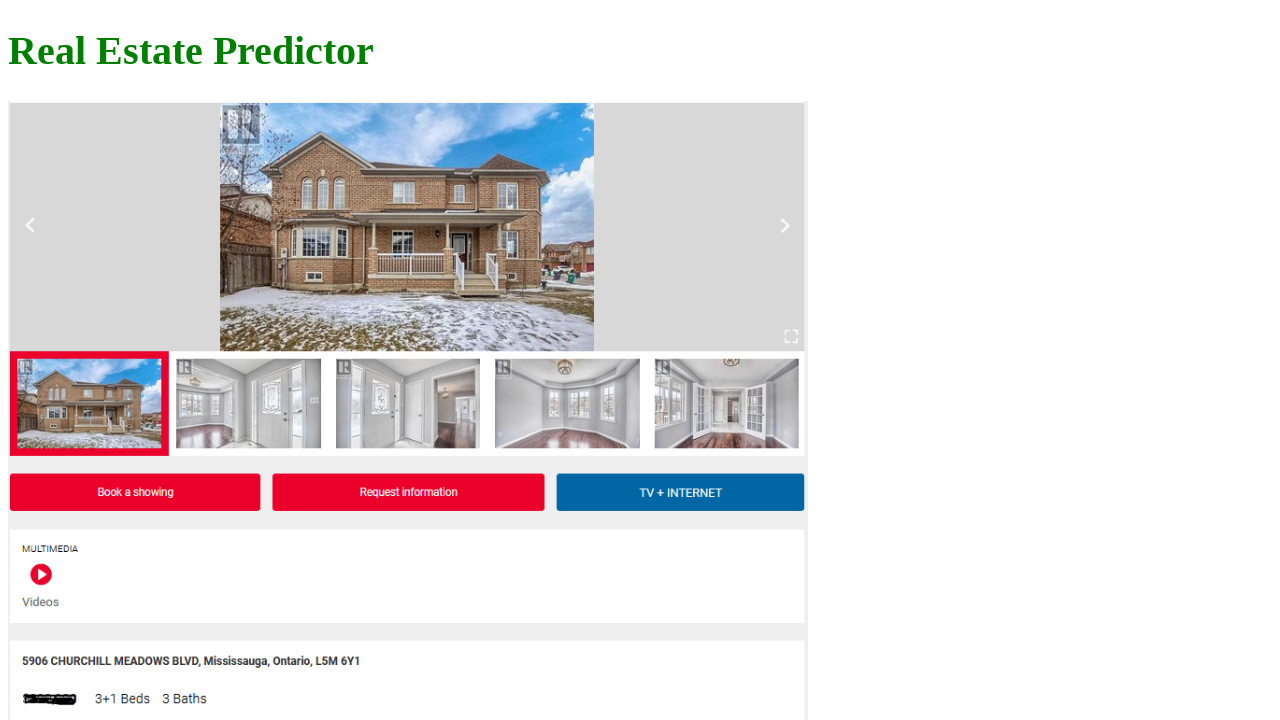

Clicked NEXT navigation button at (88, 507) on #next
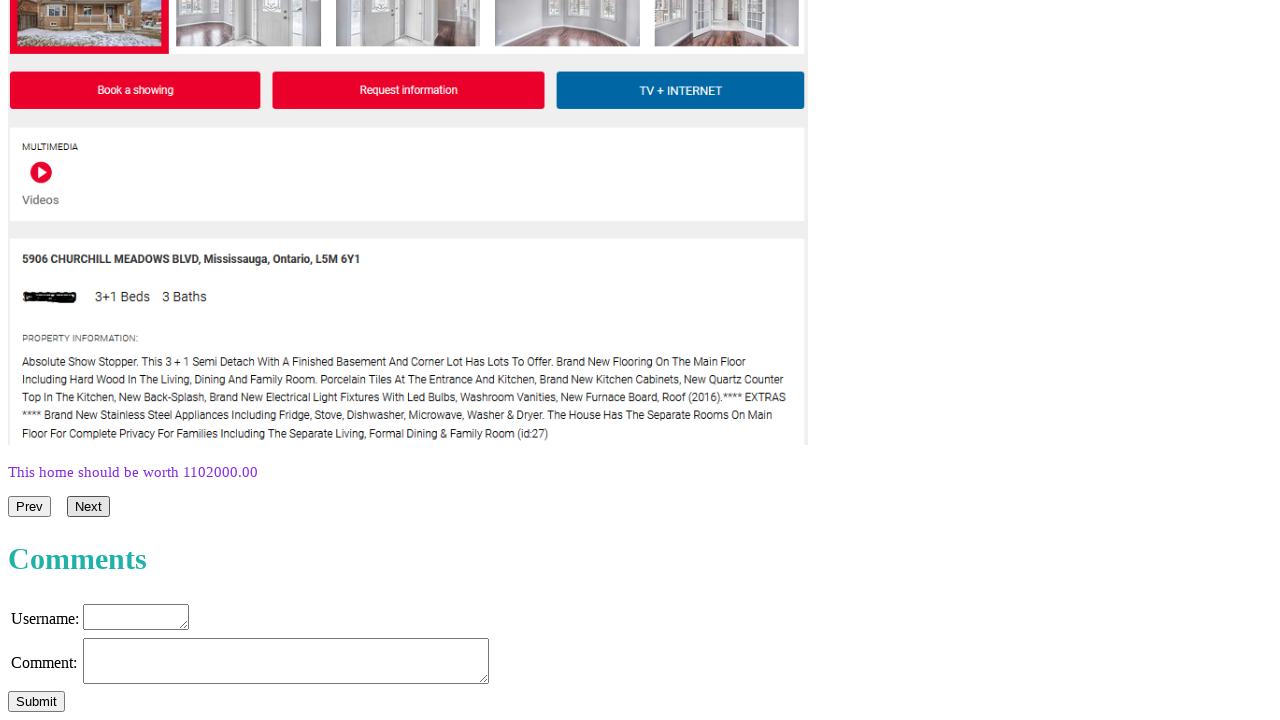

Waited 1000ms for page update after clicking NEXT
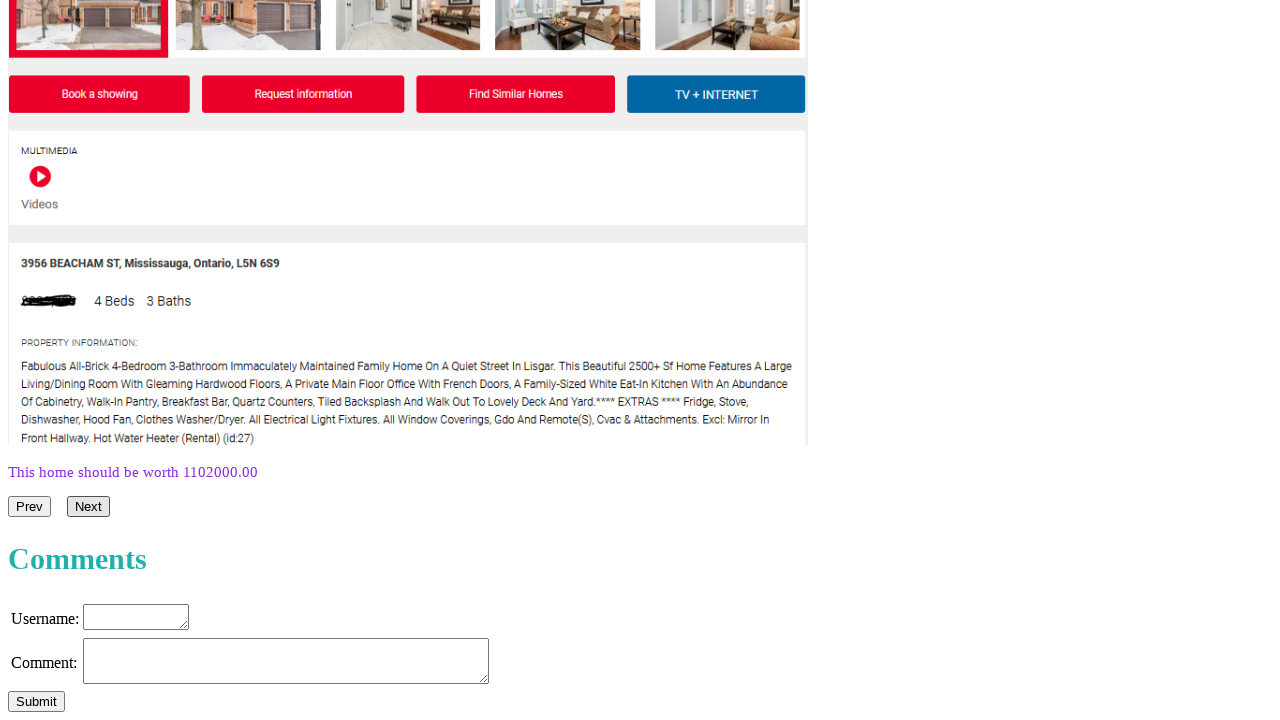

Retrieved updated image source after clicking NEXT
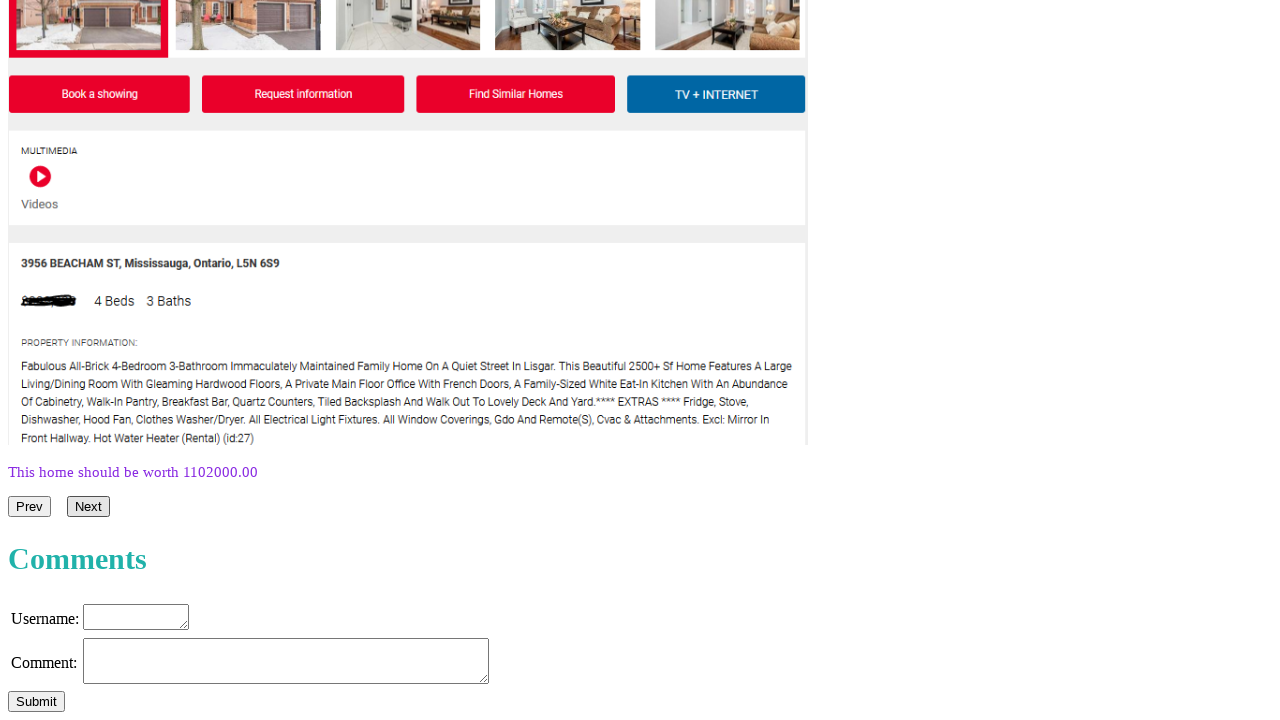

Retrieved updated value after clicking NEXT
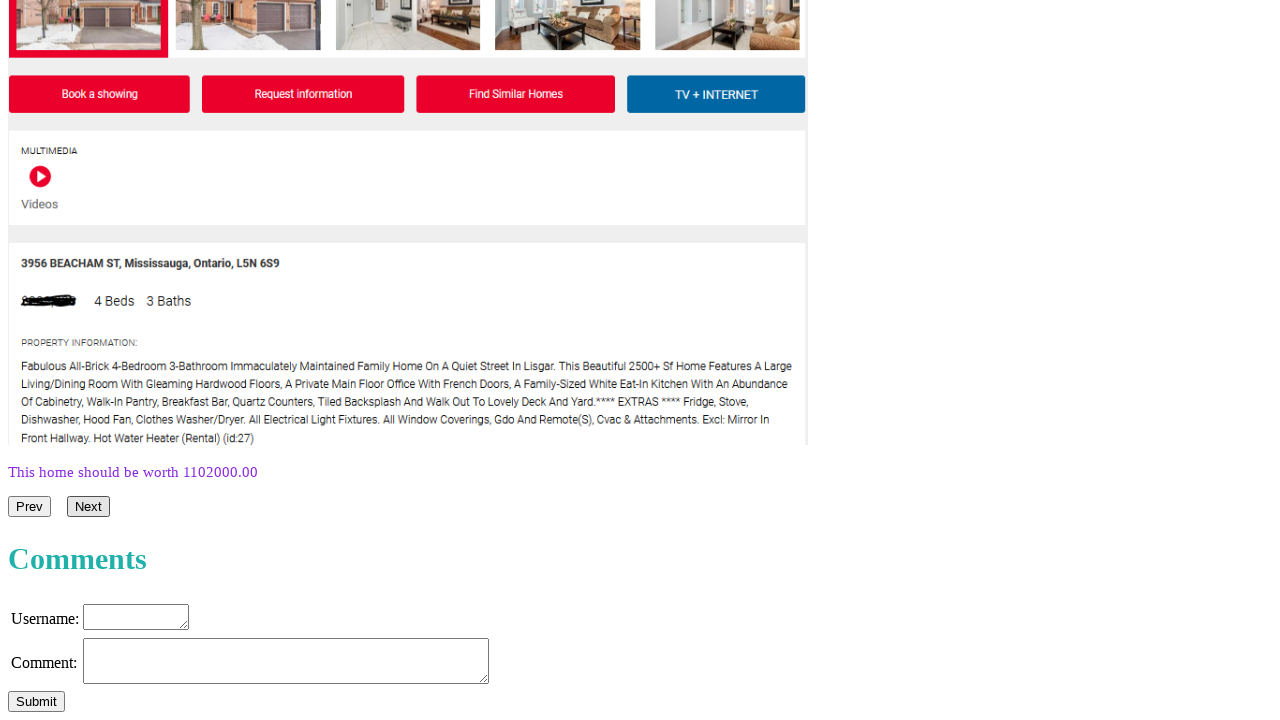

Verified that image changed after clicking NEXT
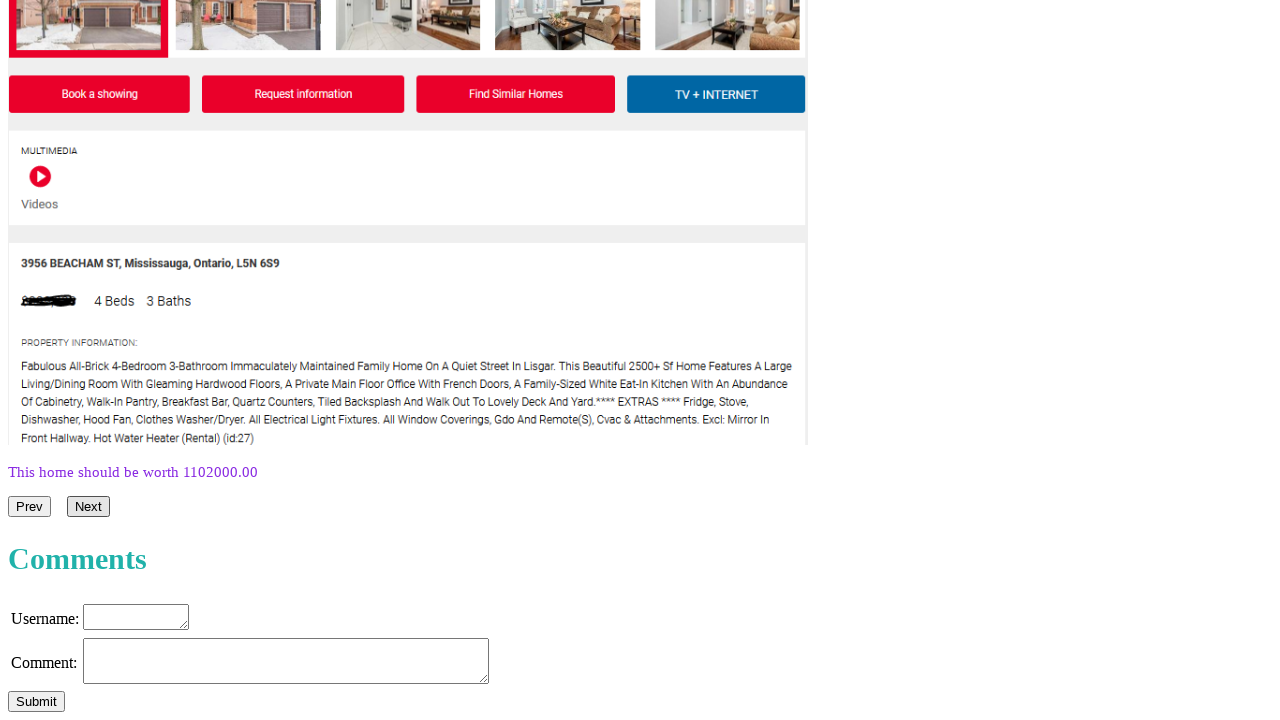

Verified that value changed after clicking NEXT
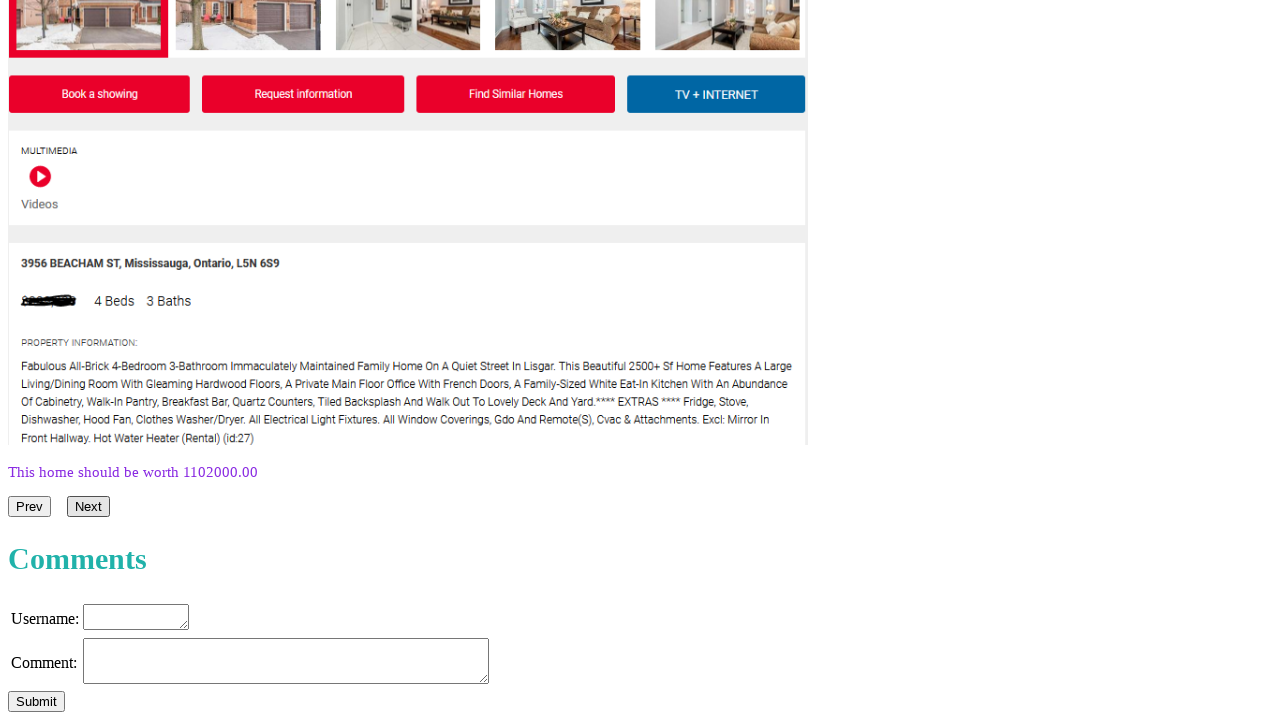

Clicked PREV navigation button at (30, 507) on #prev
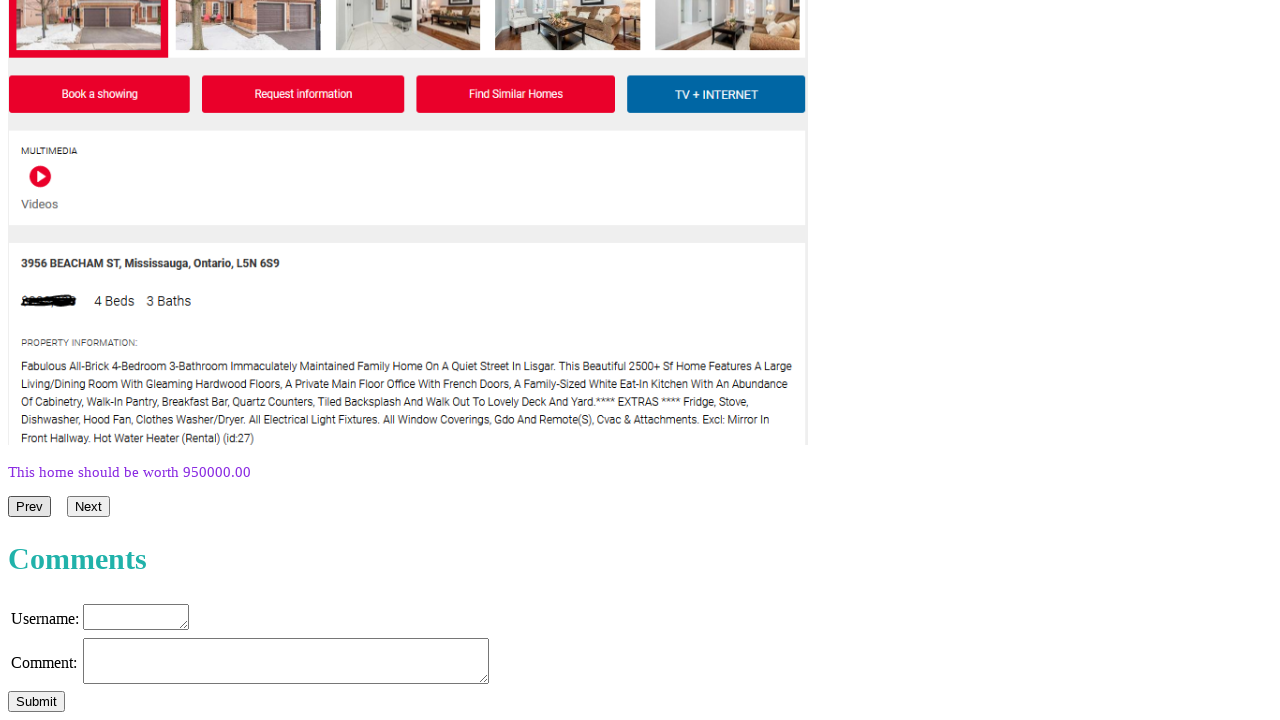

Waited 1000ms for page update after clicking PREV
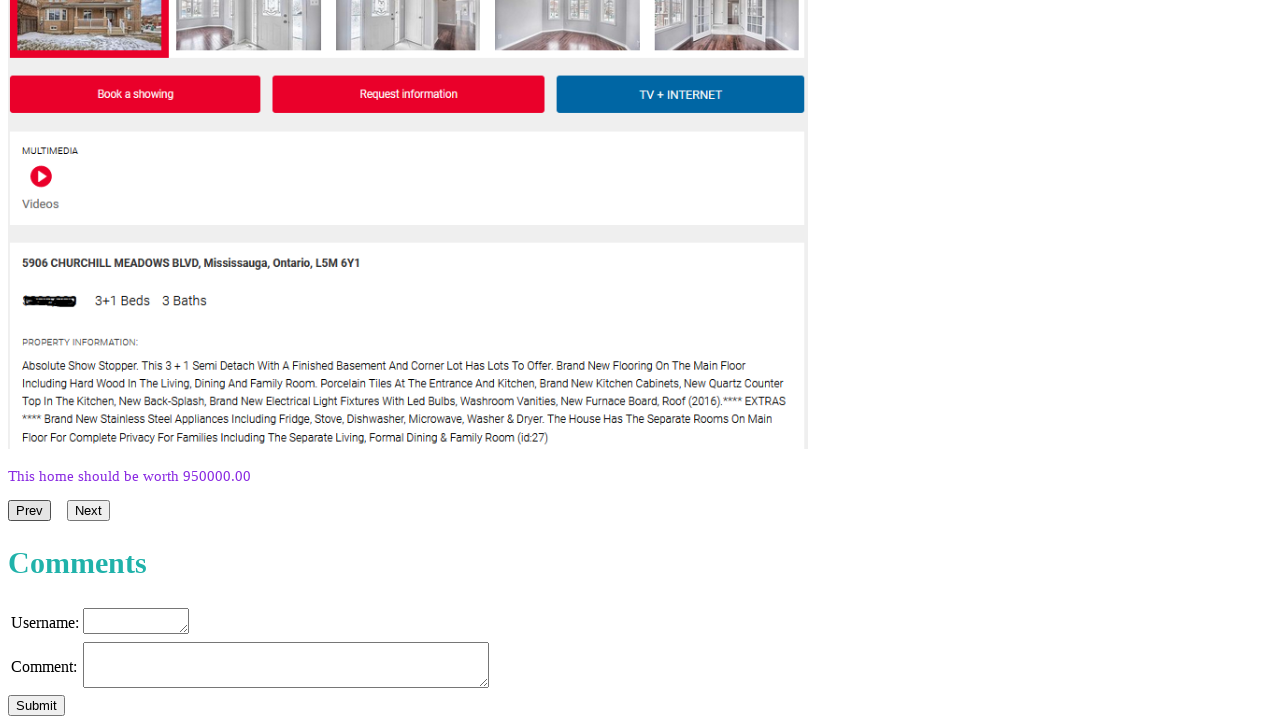

Retrieved image source after clicking PREV
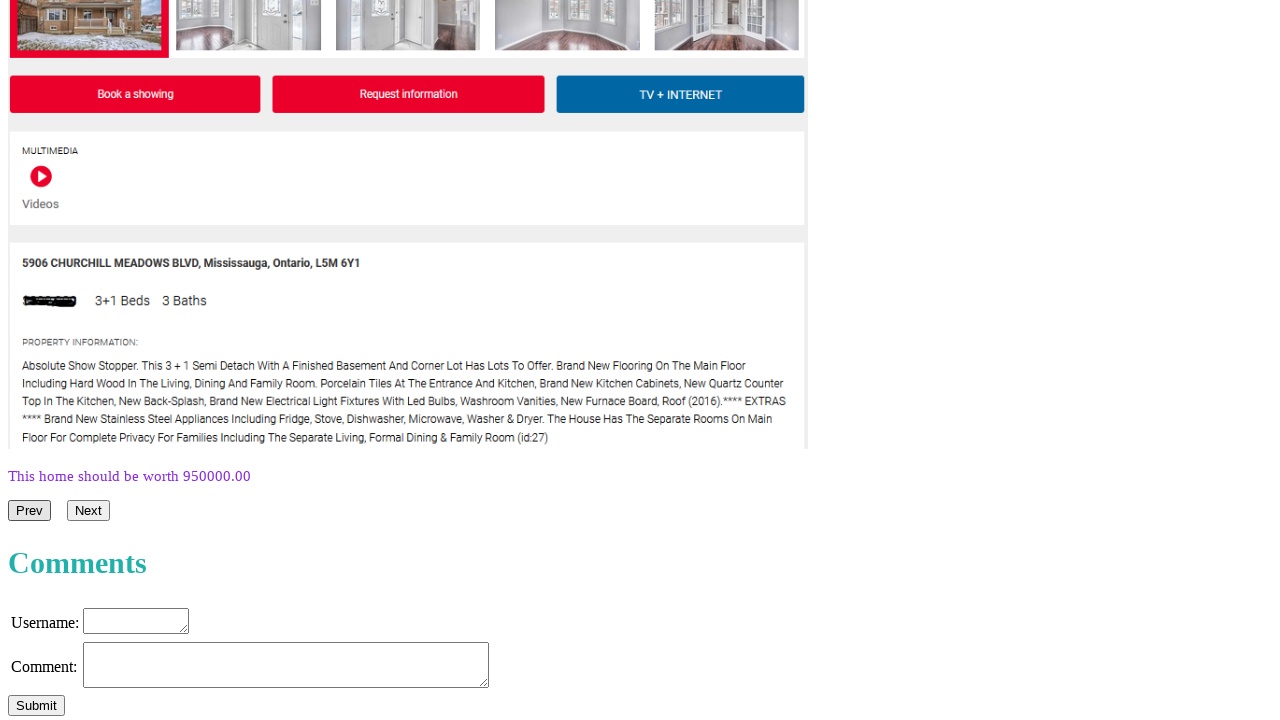

Retrieved value after clicking PREV
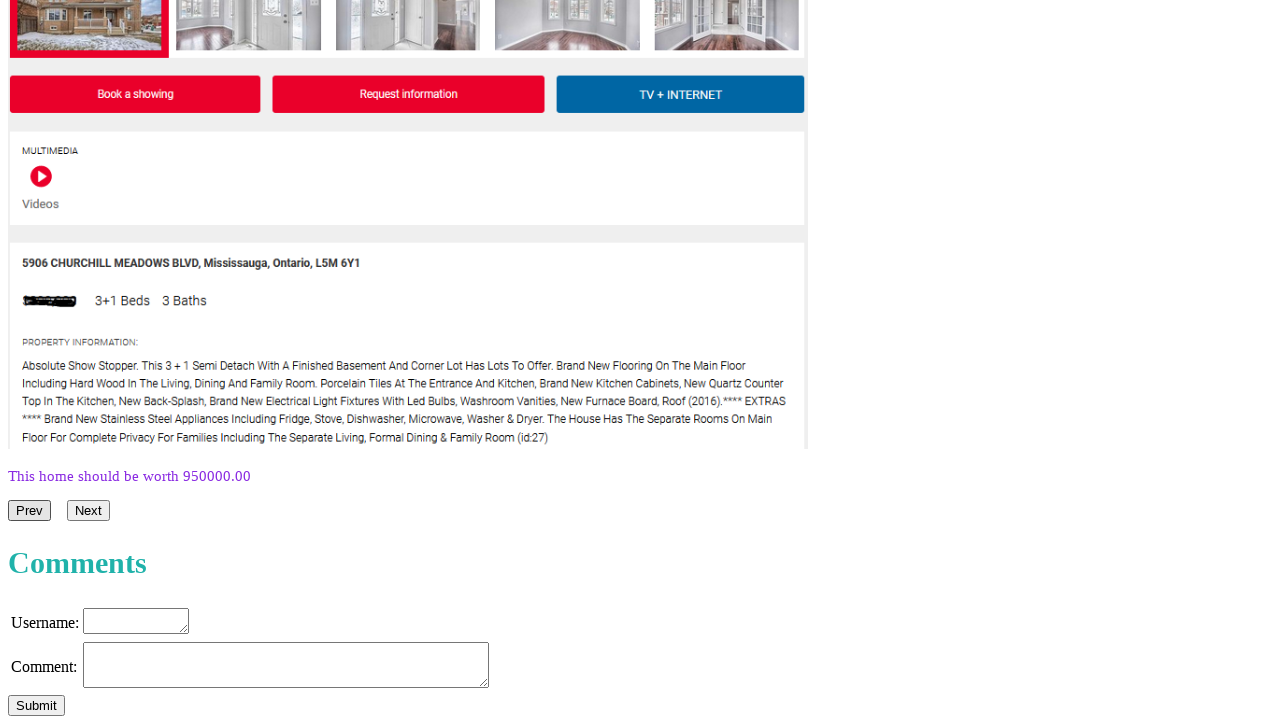

Verified that image reverted to initial state after clicking PREV
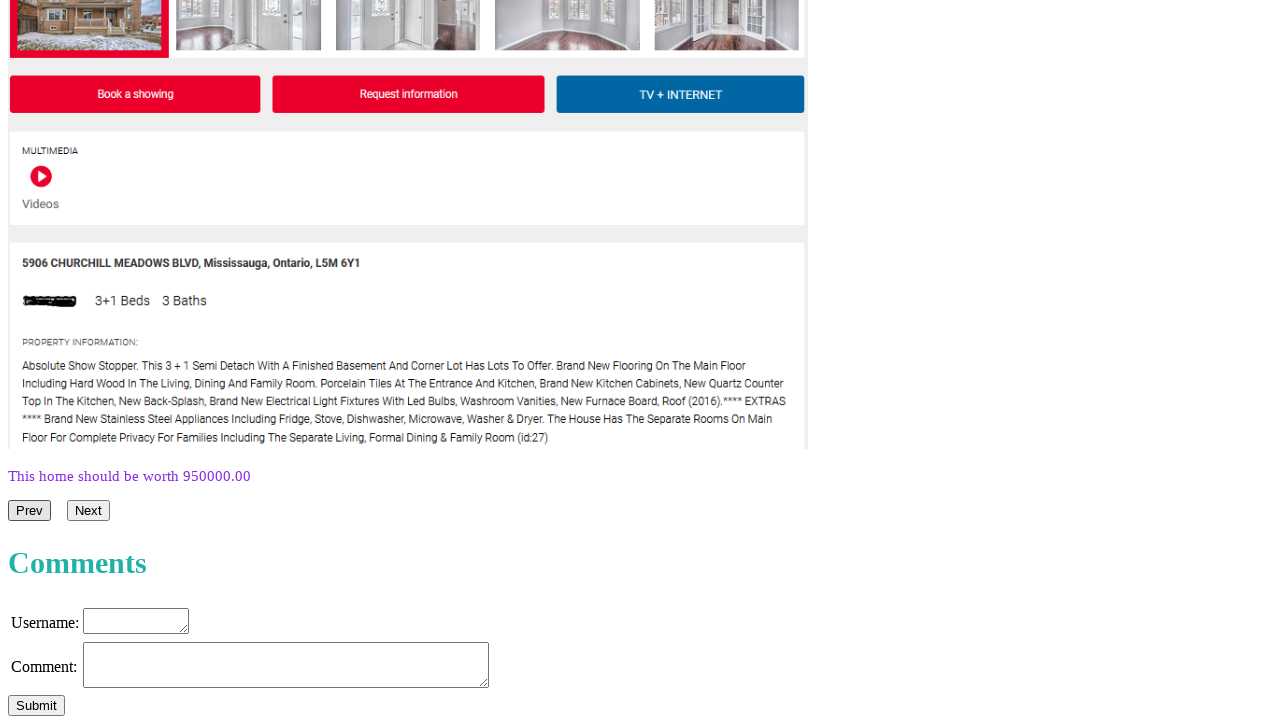

Verified that value reverted to initial state after clicking PREV
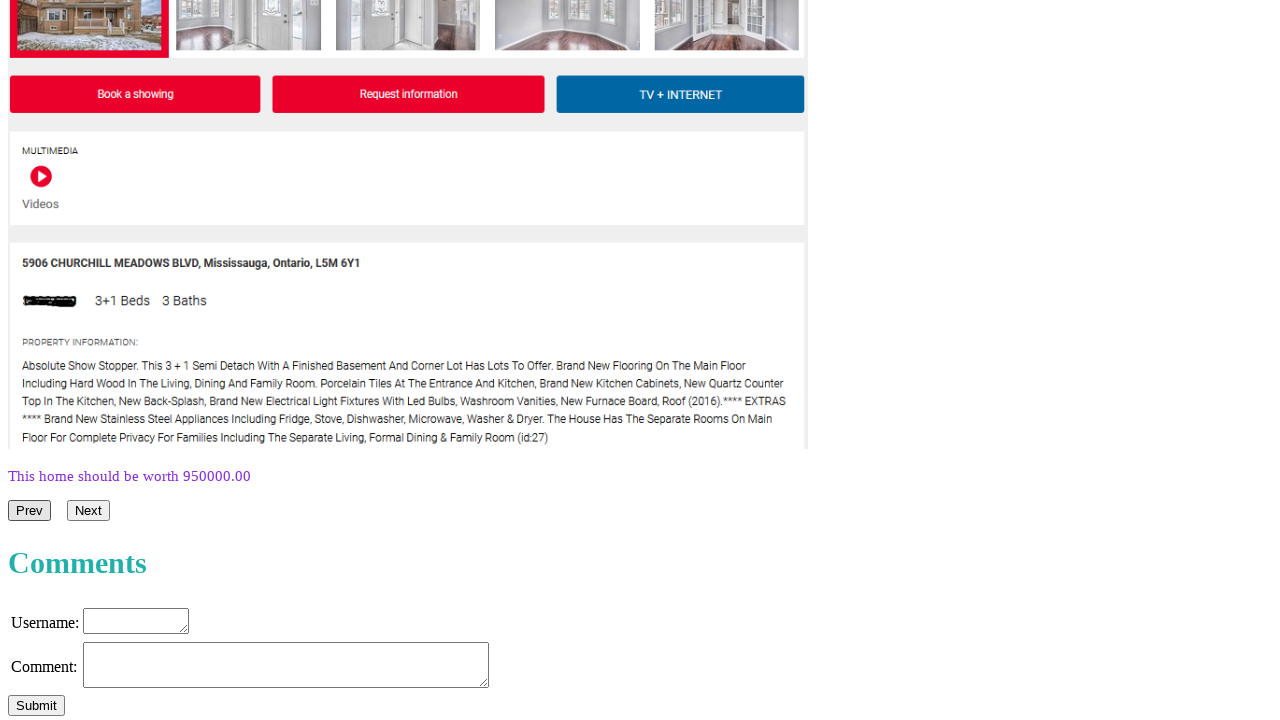

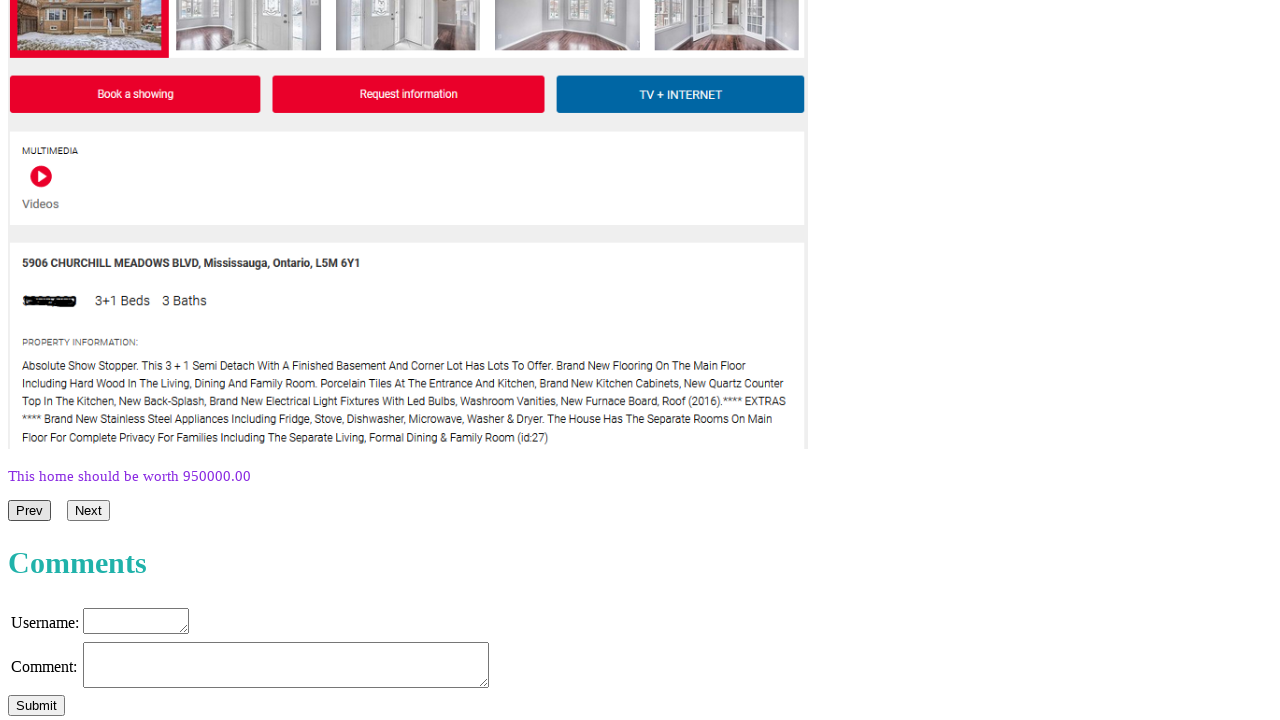